Tests handling of a simple JavaScript alert with OK button by clicking the trigger button and accepting the alert

Starting URL: https://demo.automationtesting.in/Alerts.html

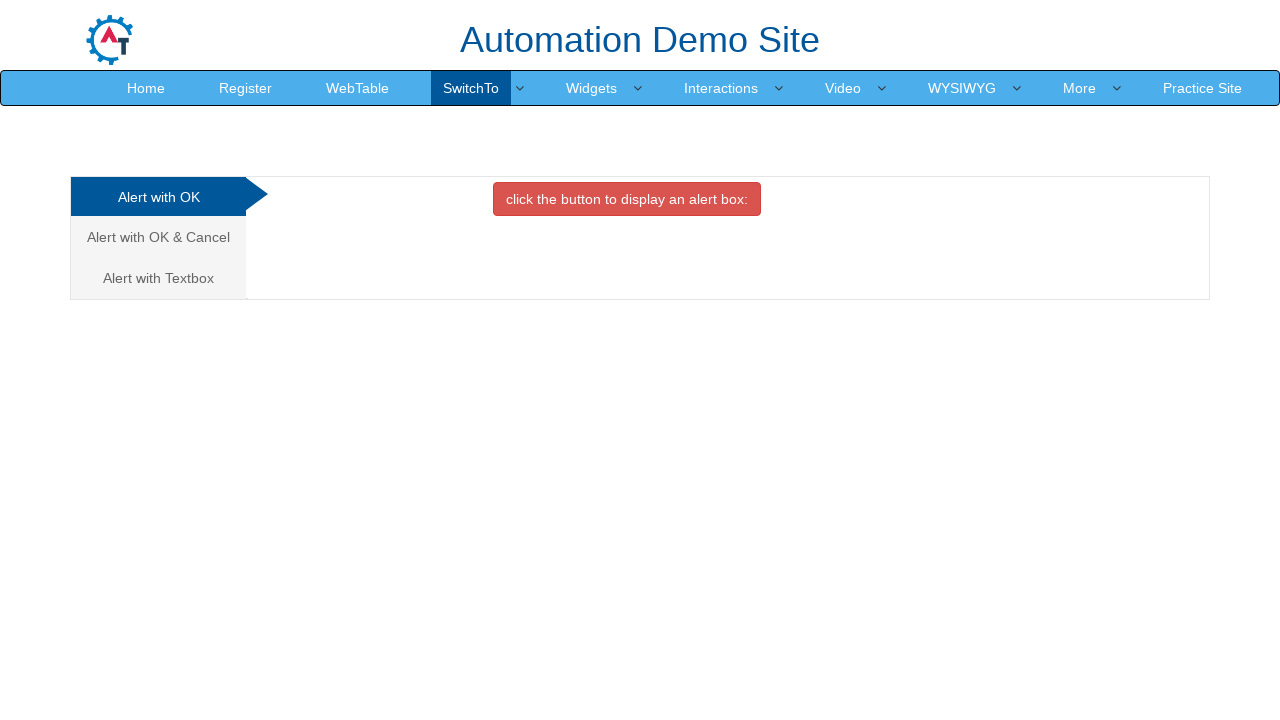

Clicked on 'Alert with OK' tab at (158, 197) on xpath=//a[text()='Alert with OK ']
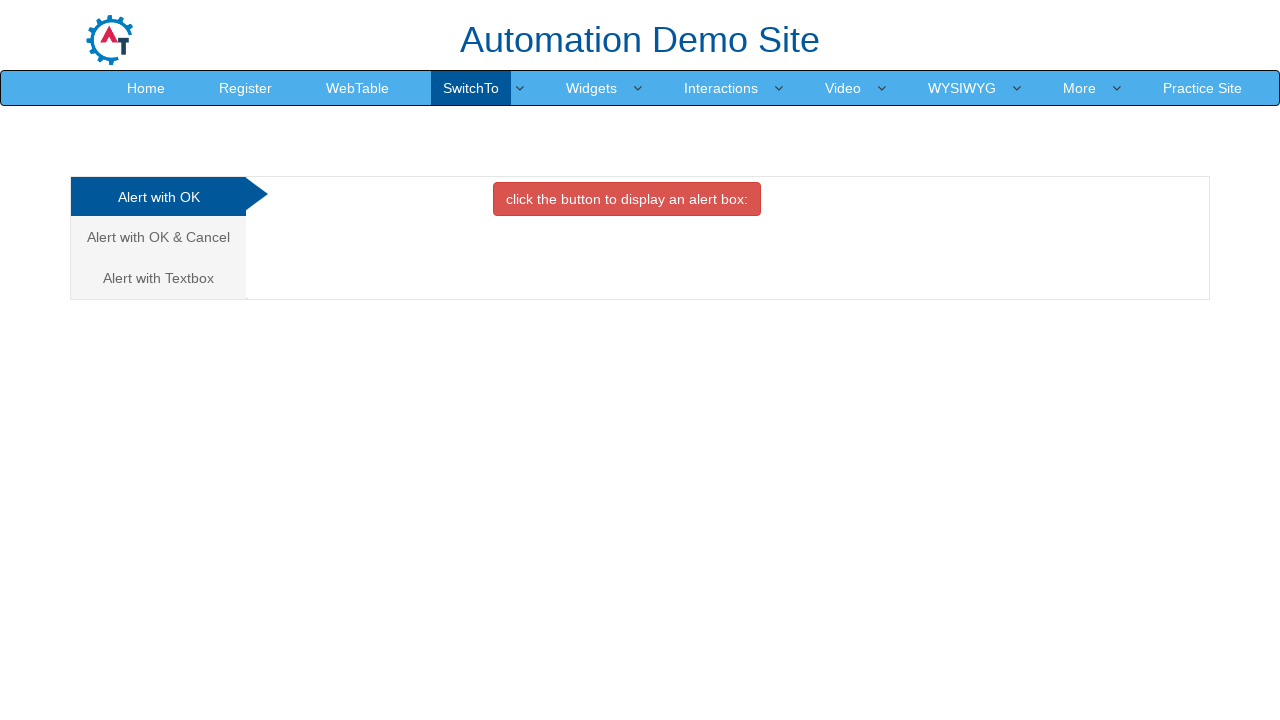

Set up dialog handler to accept alerts
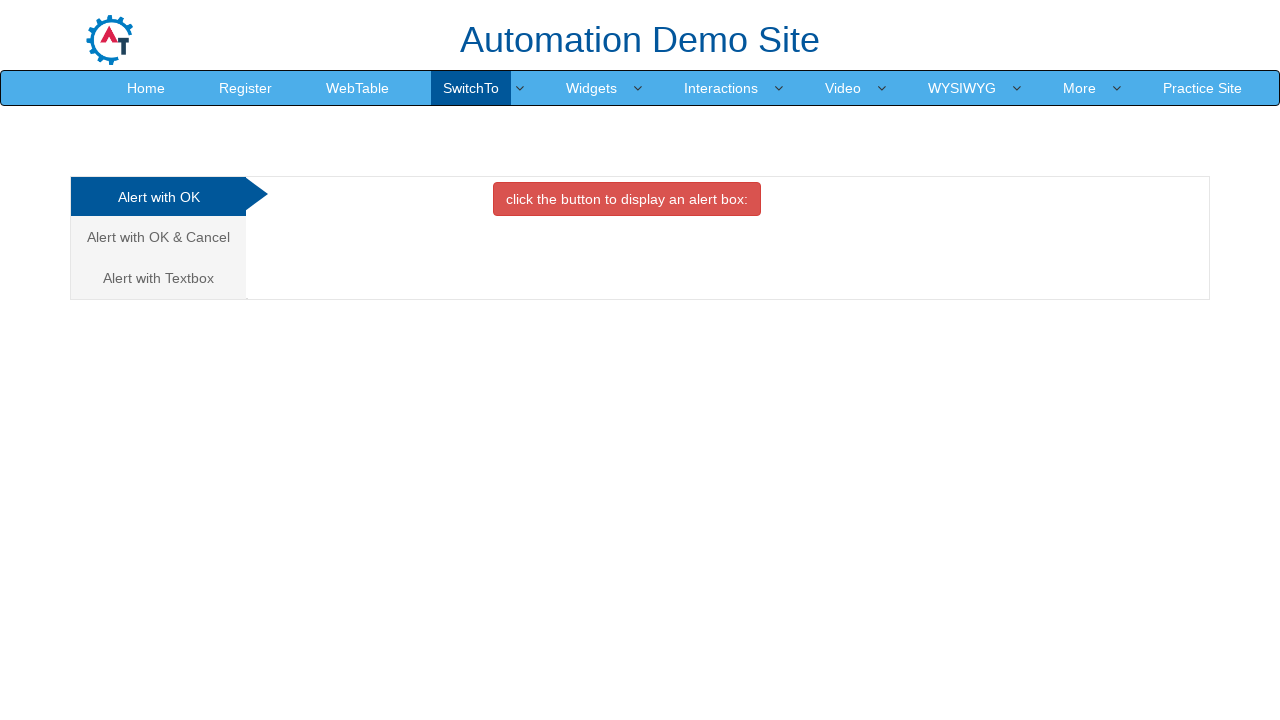

Clicked button to trigger alert at (627, 199) on [class='btn btn-danger']
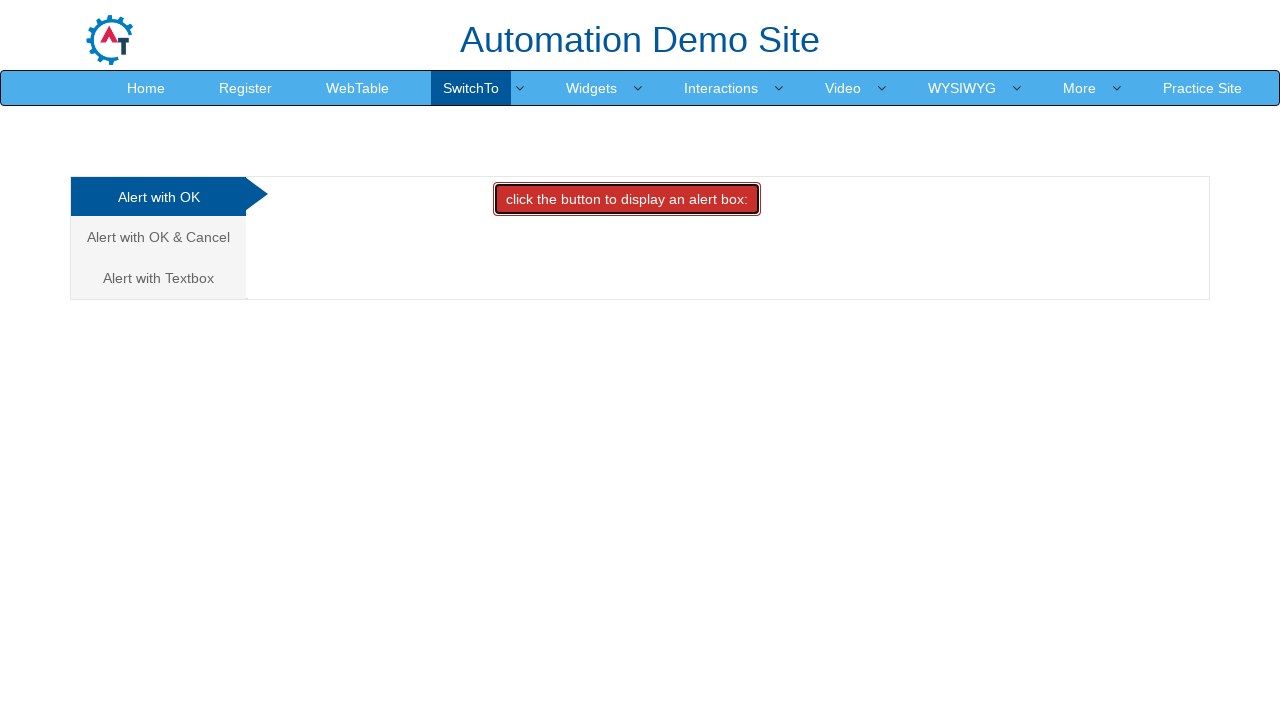

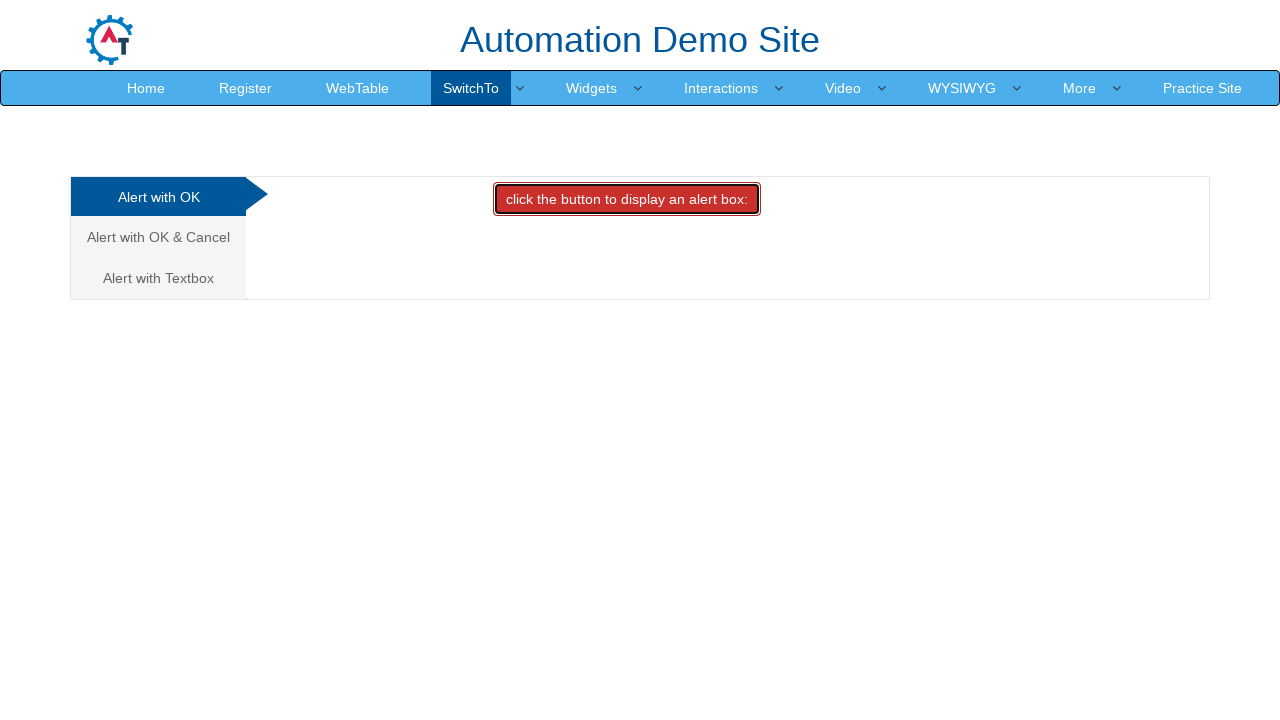